Tests a form submission on DemoQA by filling in full name and email fields, submitting the form, and verifying the output displays the submitted information

Starting URL: https://demoqa.com/text-box

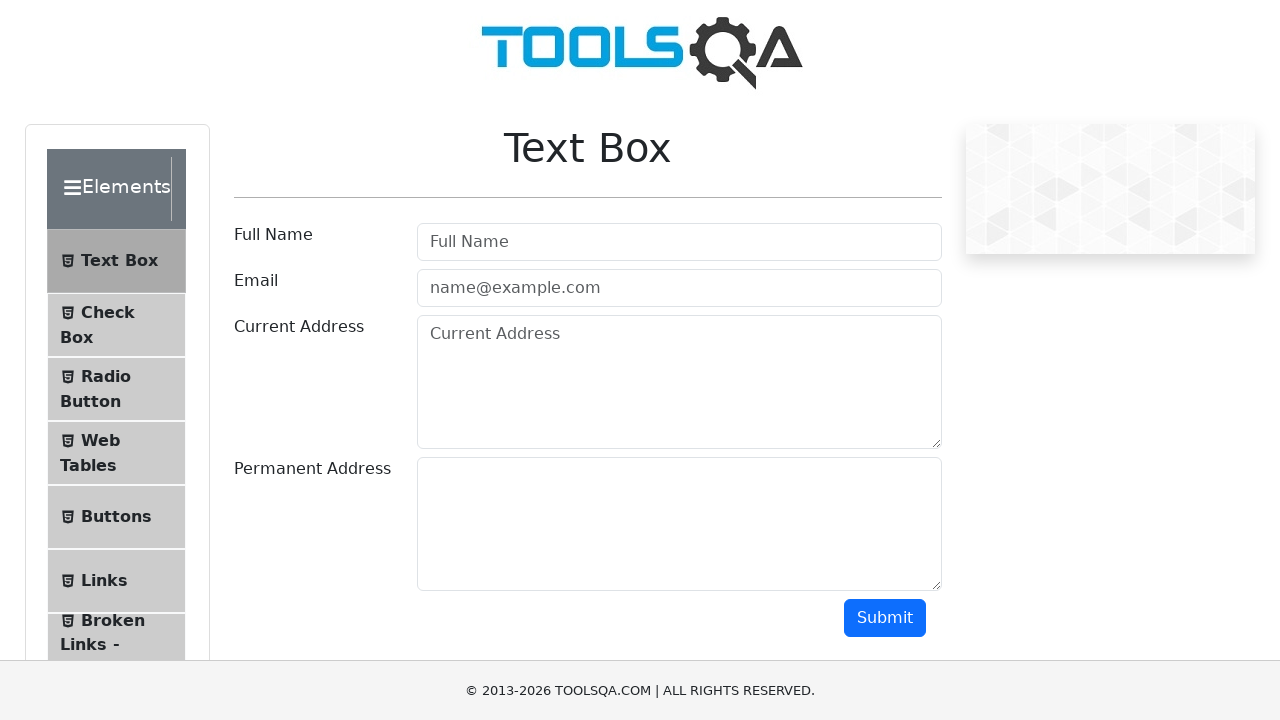

Filled full name field with 'sujeet rajput' on #userName
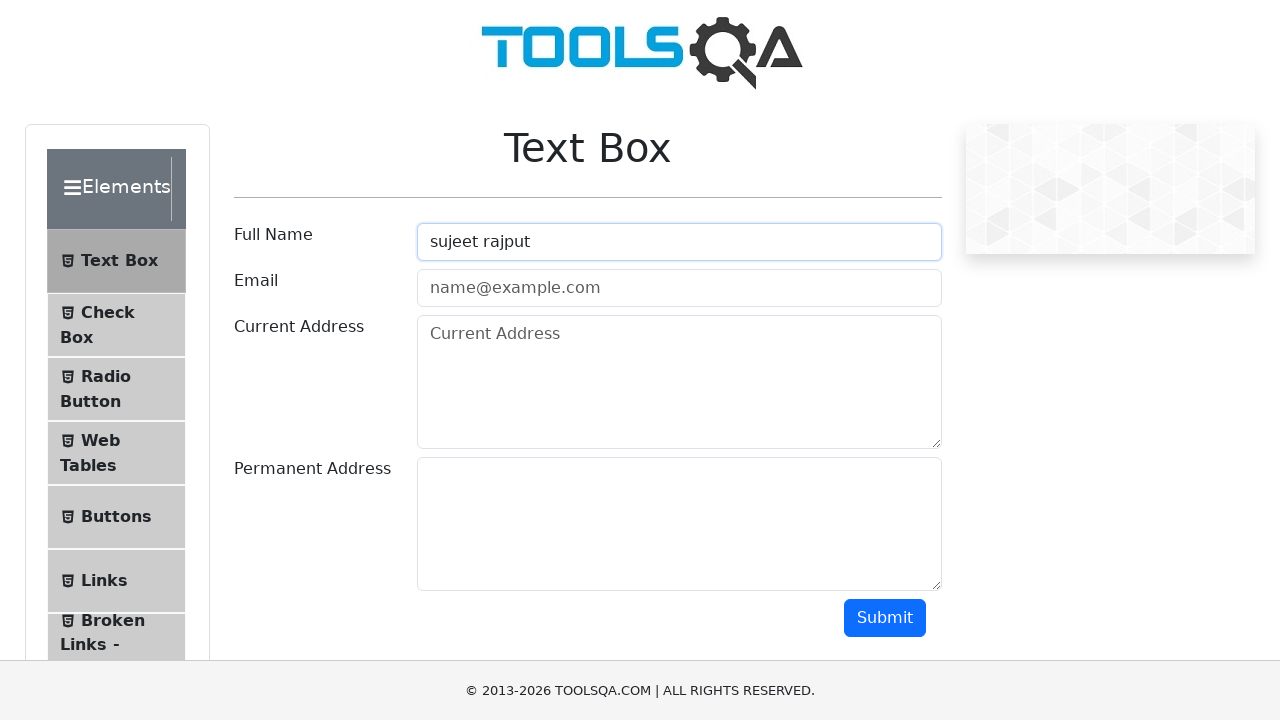

Filled email field with 'sujeet@gmail.com' on #userEmail
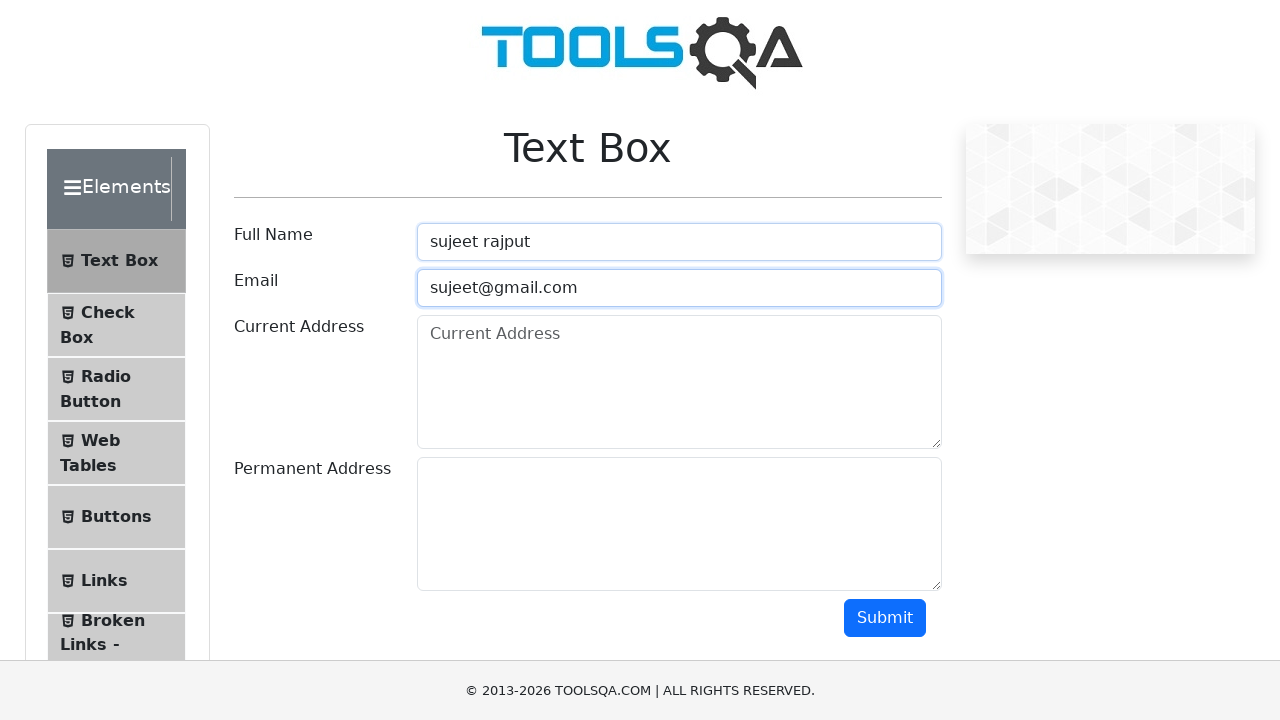

Clicked submit button to submit the form at (885, 618) on #submit
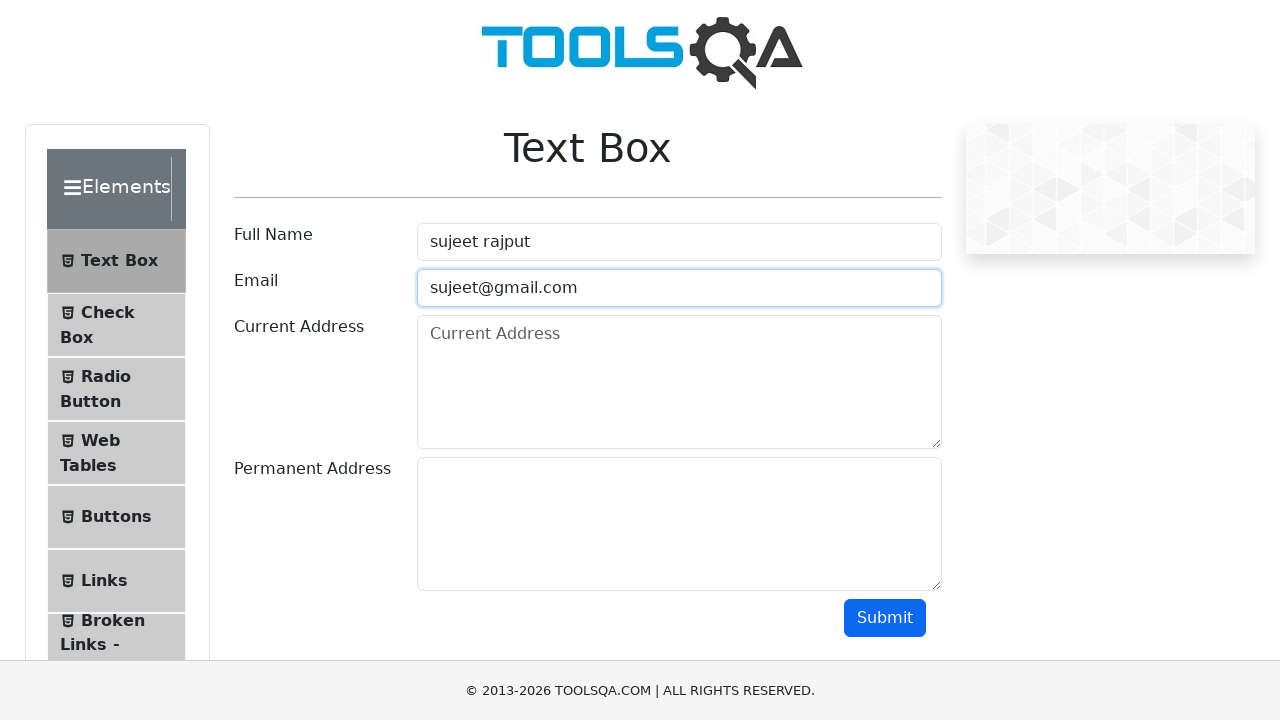

Output section loaded with submitted name
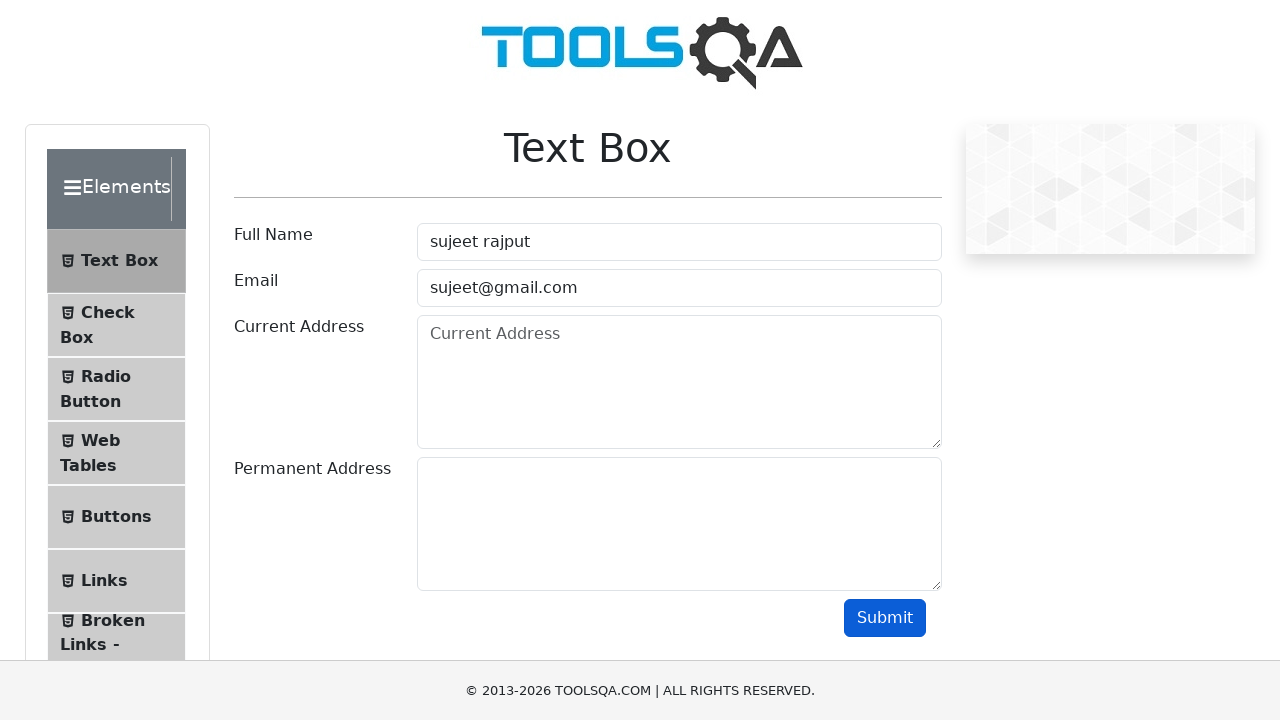

Retrieved submitted name from output
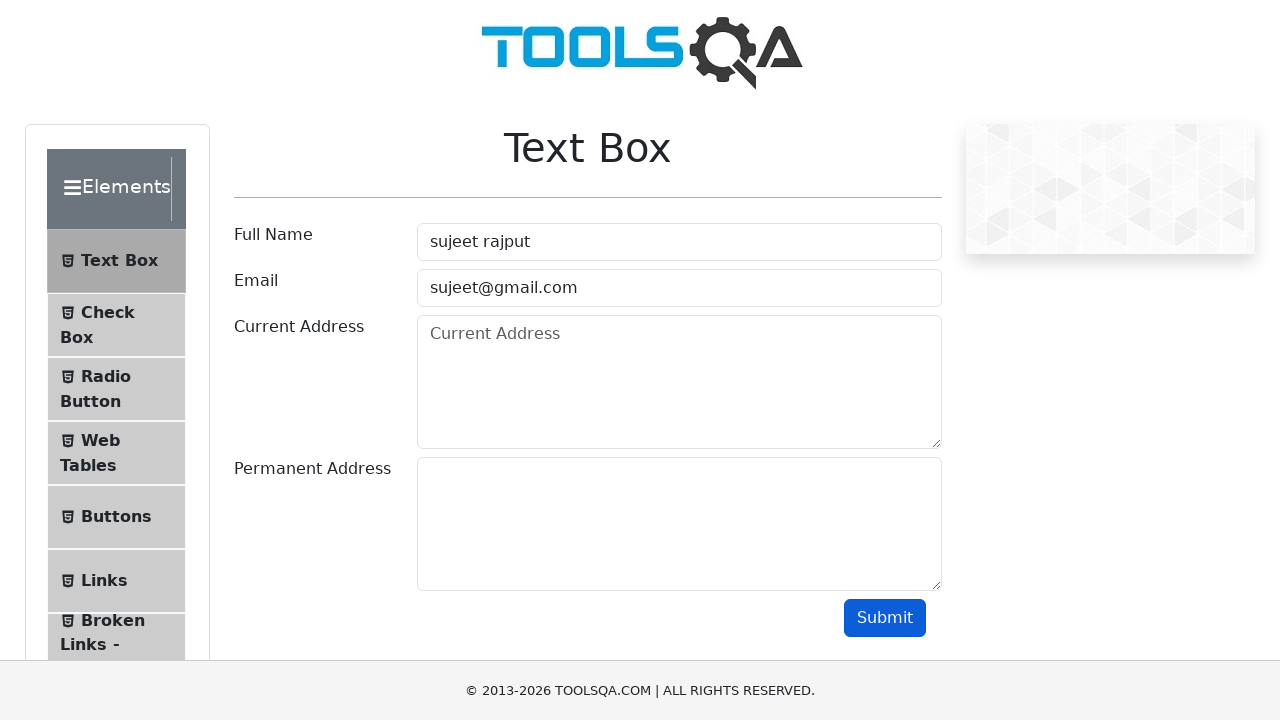

Retrieved submitted email from output
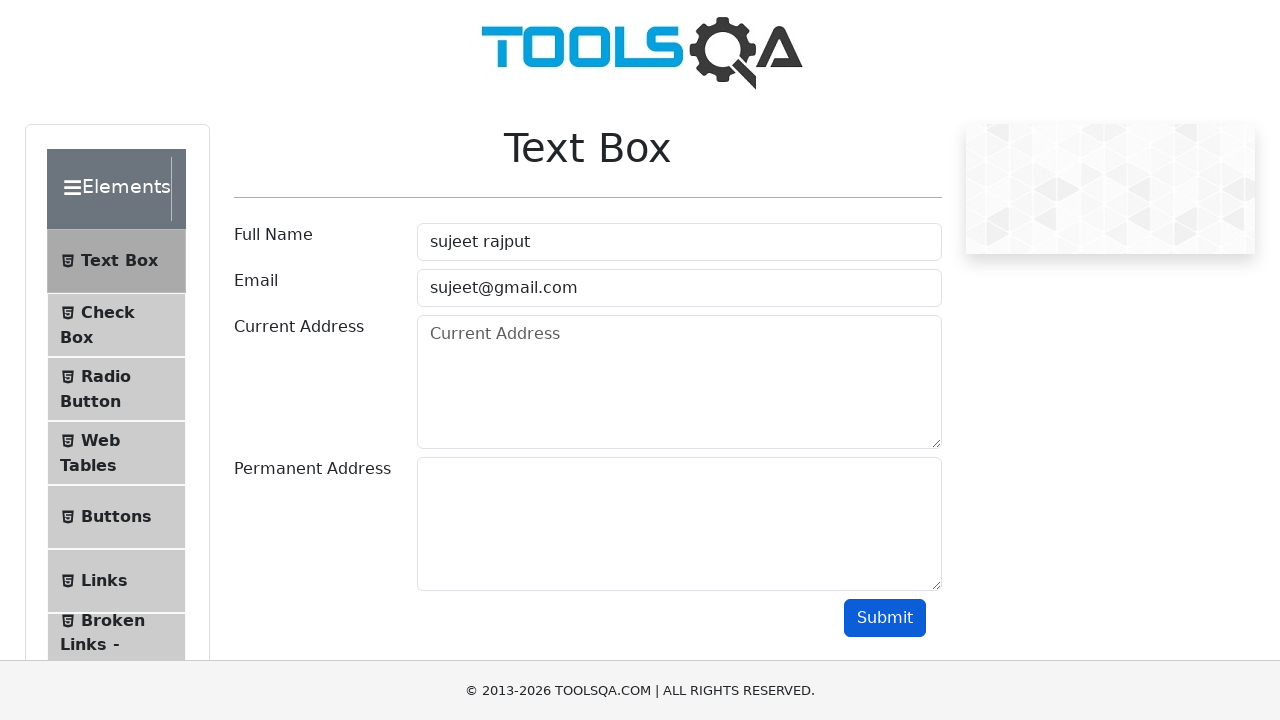

Form submission verified successfully - output matches input
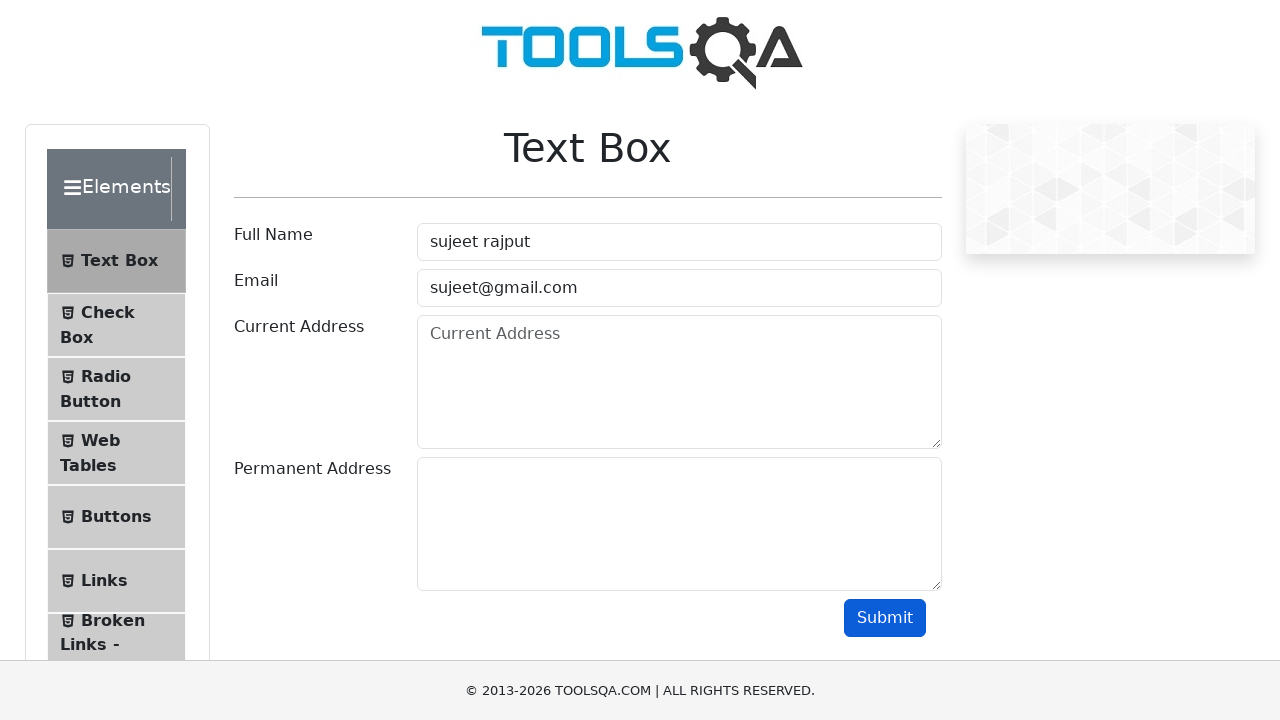

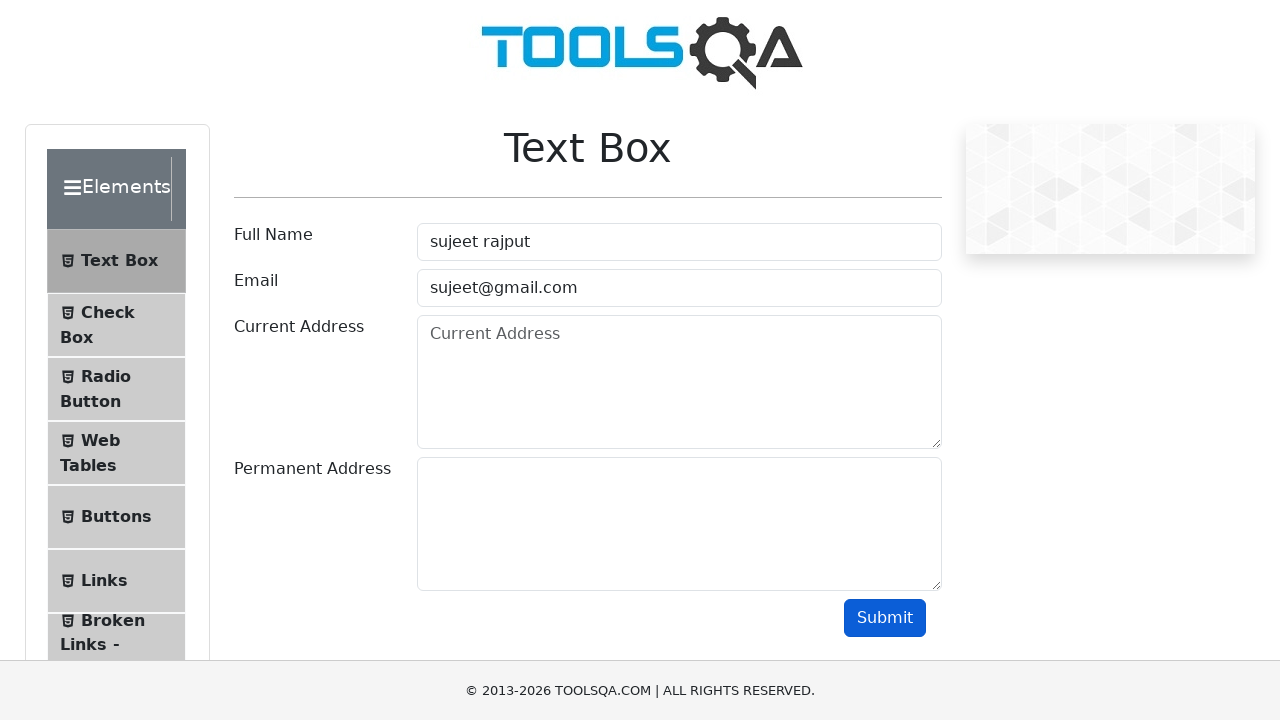